Tests file upload functionality by uploading files to a multi-file upload form, including clearing selections and uploading files created from byte content.

Starting URL: https://davidwalsh.name/demo/multiple-file-upload.php

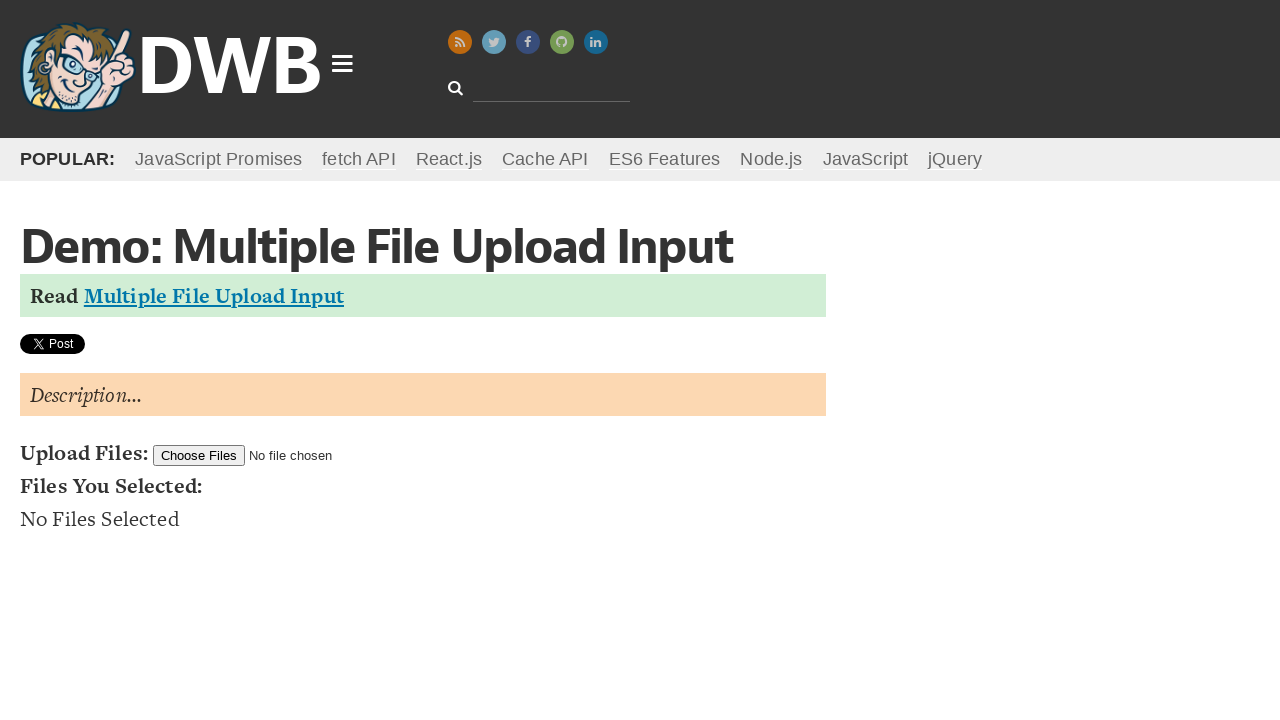

Uploaded single test document (test-document.txt) to file upload field
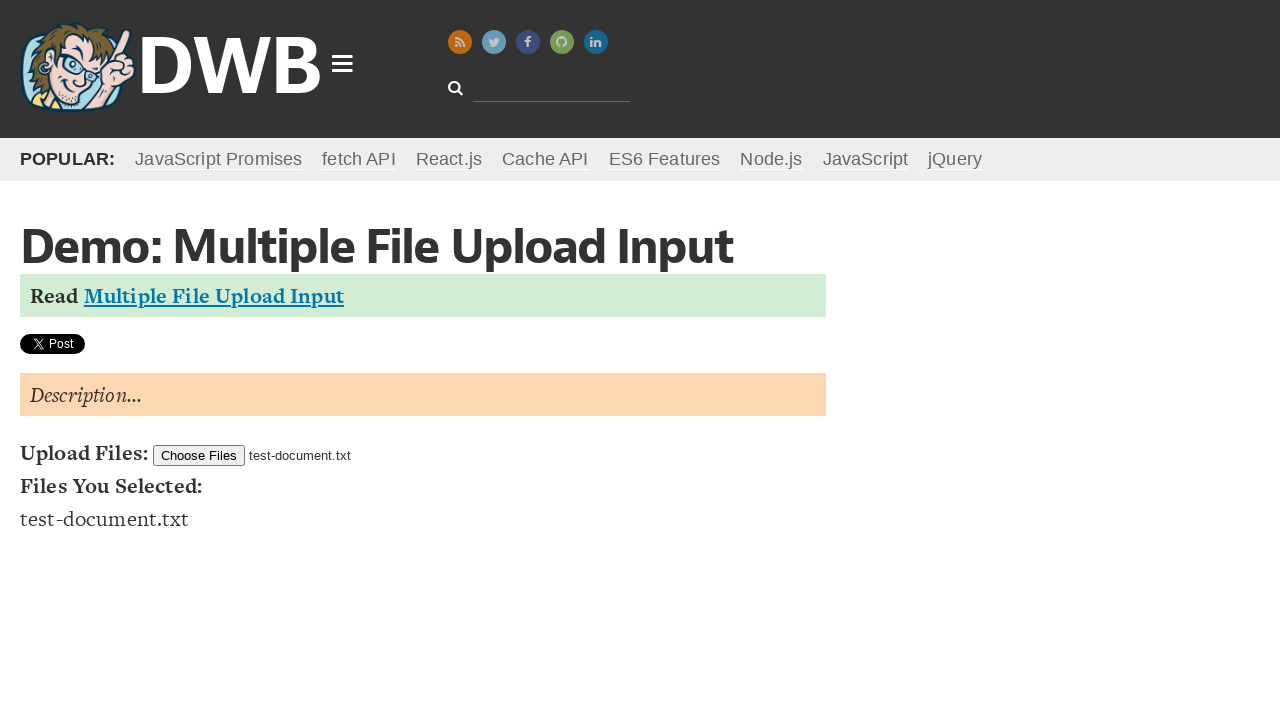

Waited 1 second to observe single file upload
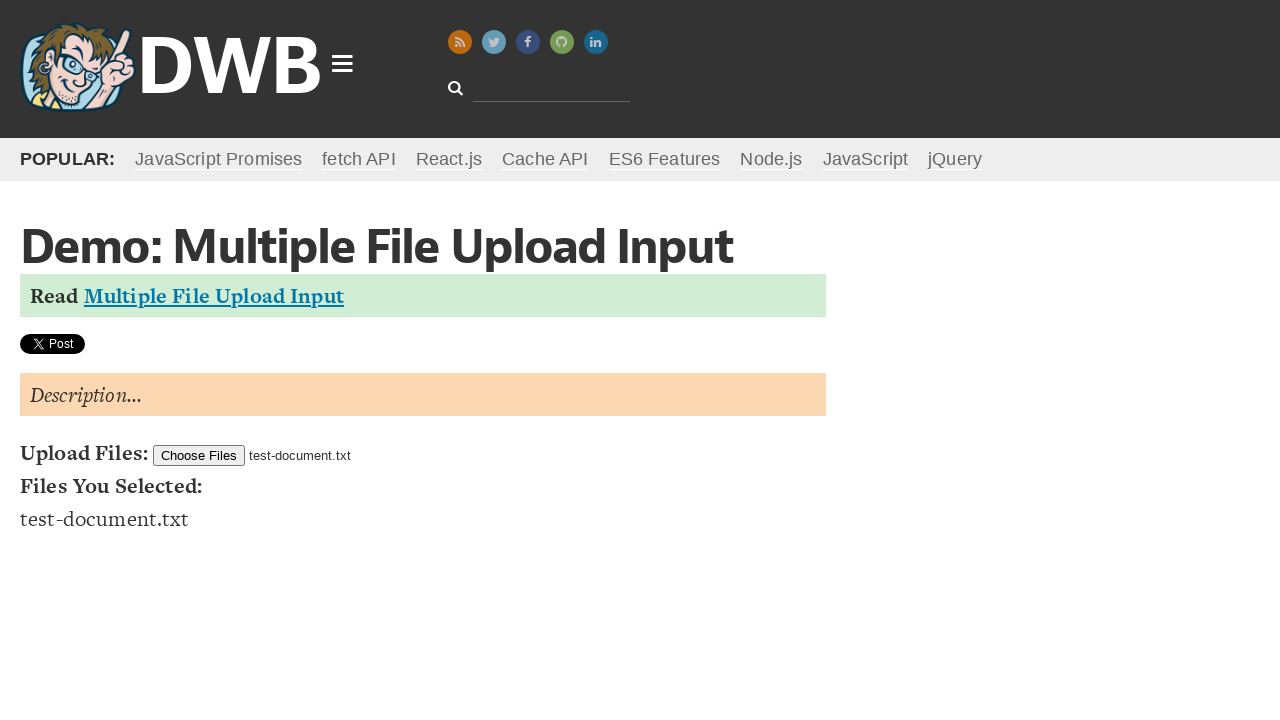

Cleared file selection after single file upload
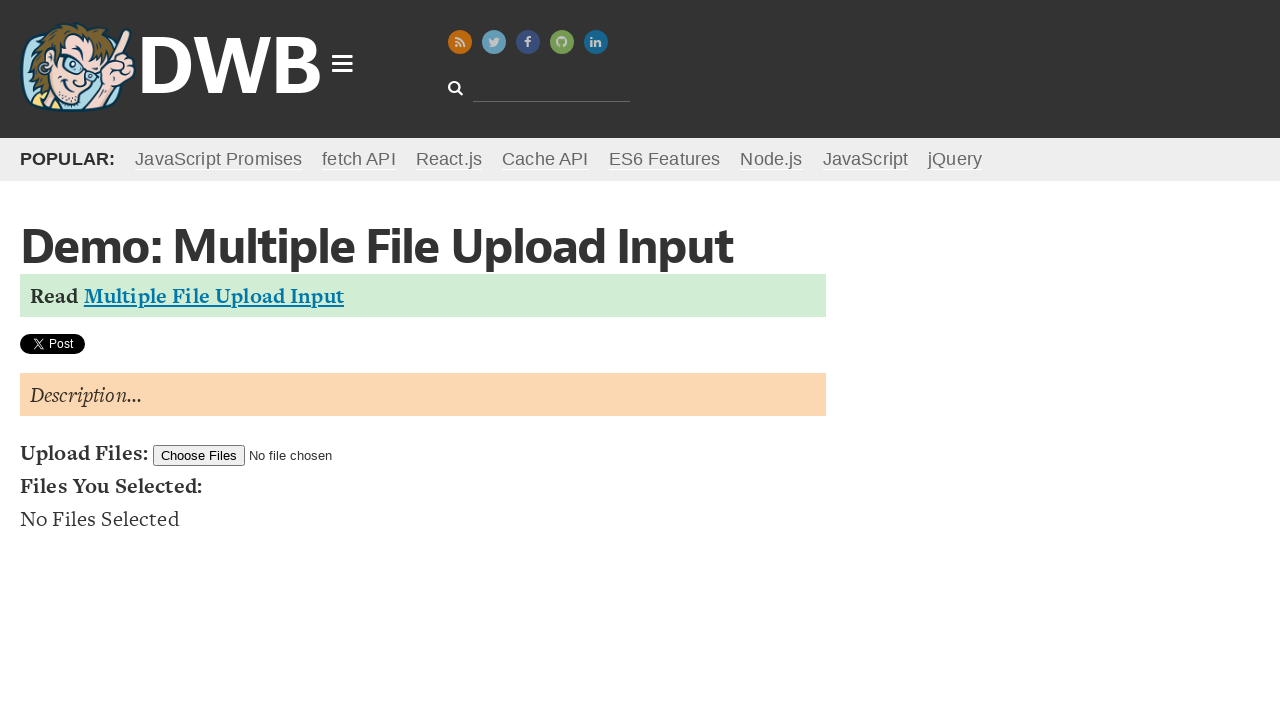

Waited 1 second after clearing file selection
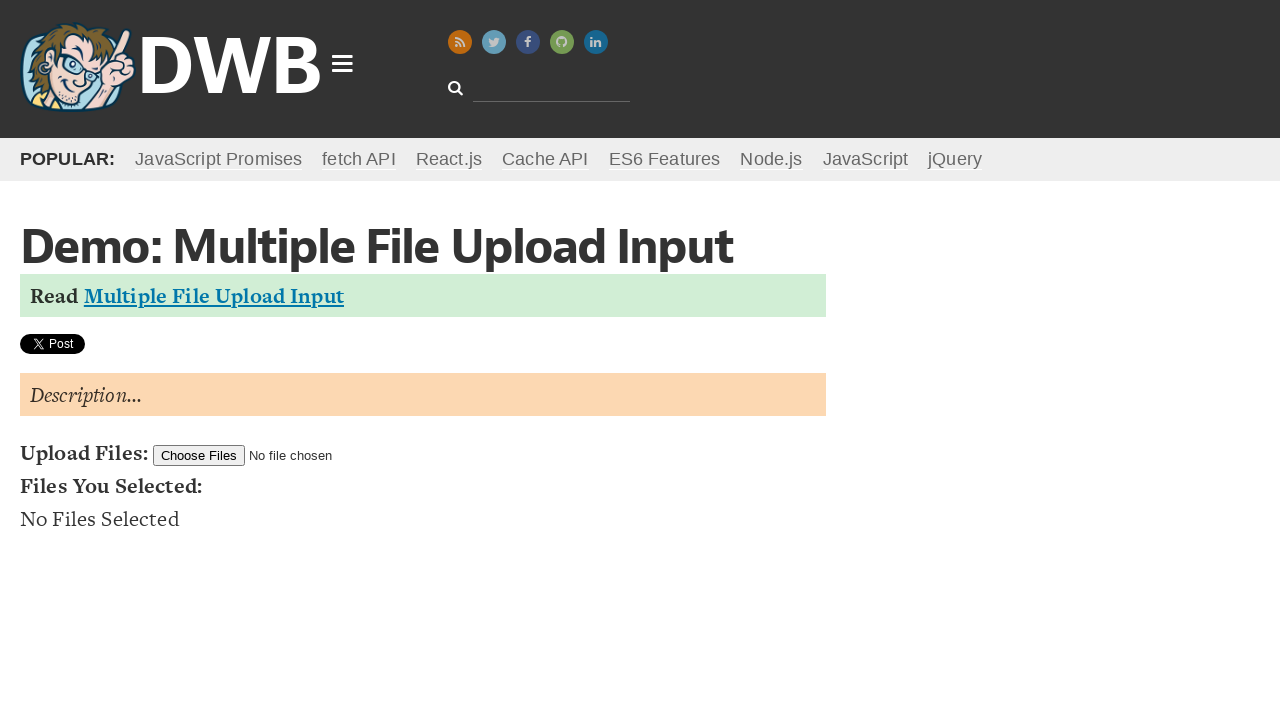

Uploaded multiple files (document1.txt and document2.txt) to file upload field
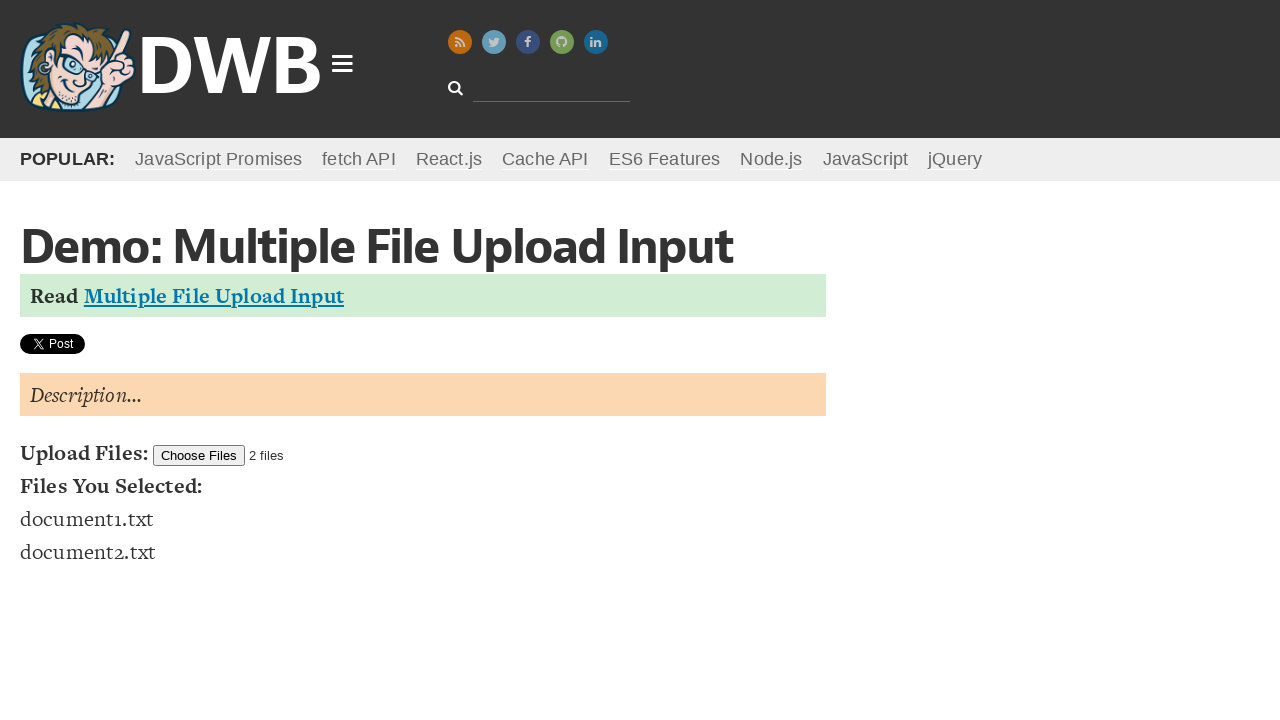

Waited 1 second to observe multiple file uploads
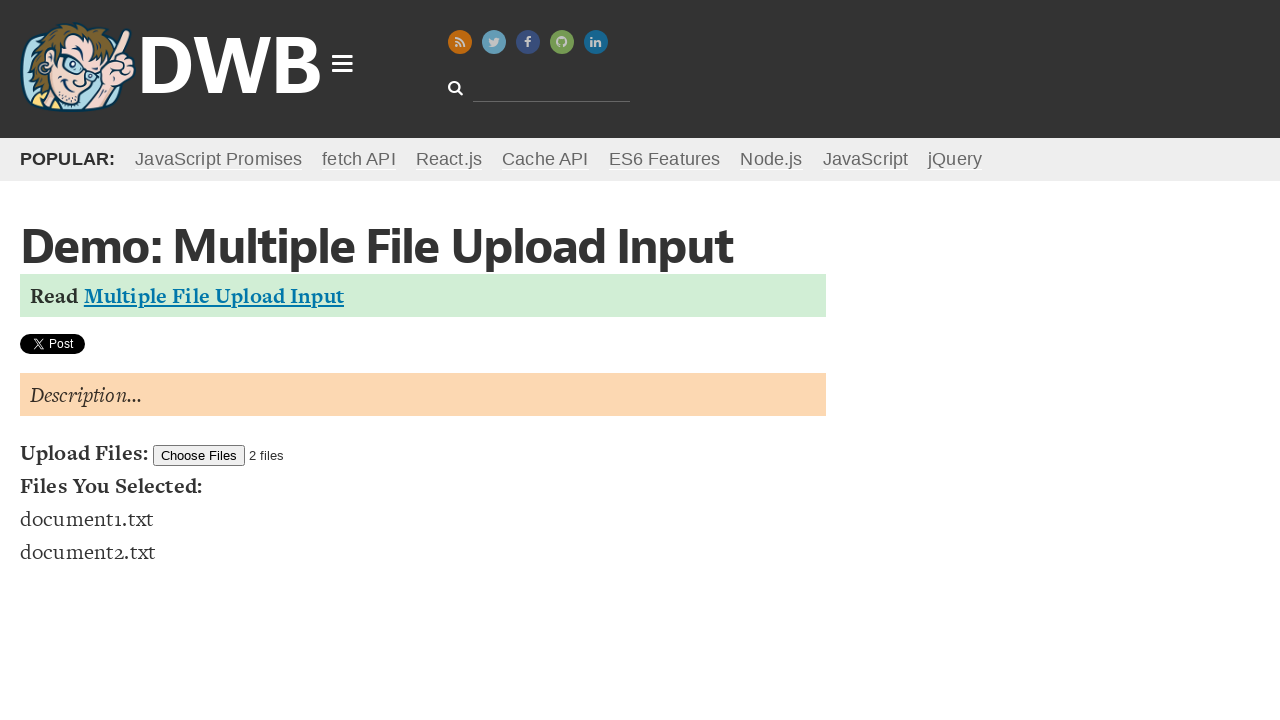

Cleared file selection after multiple file upload
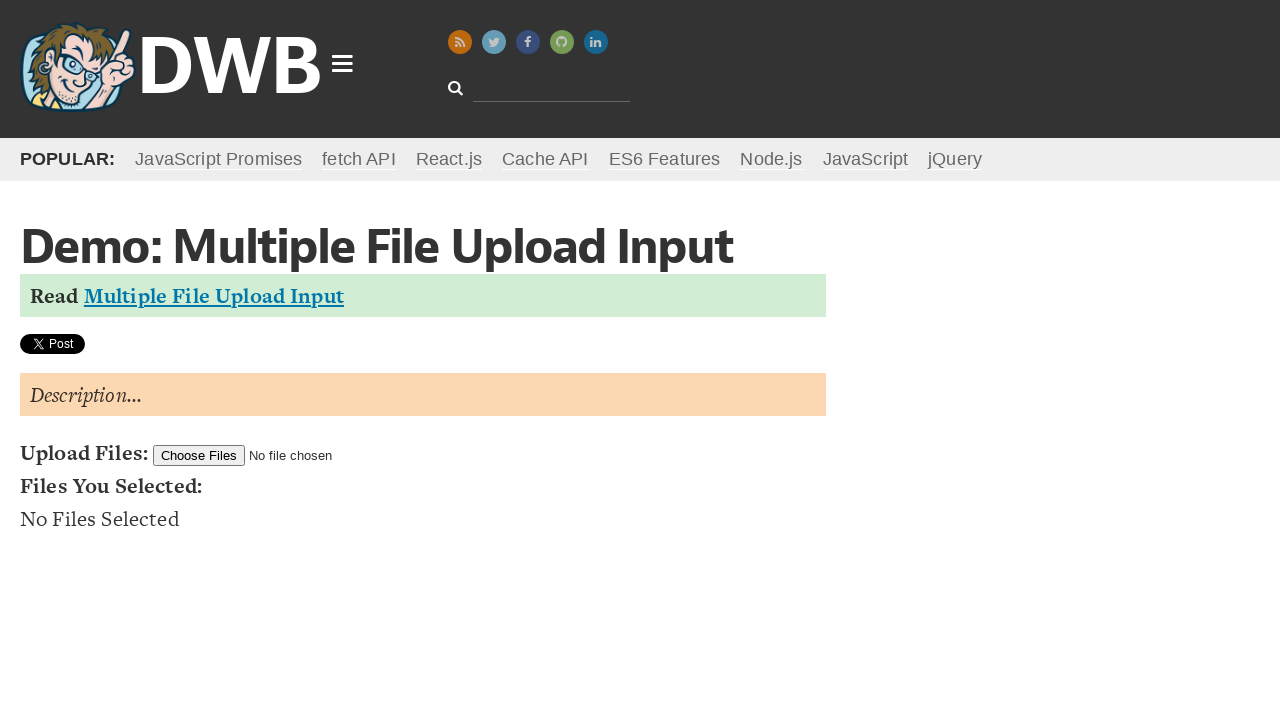

Waited 1 second after clearing multiple file selection
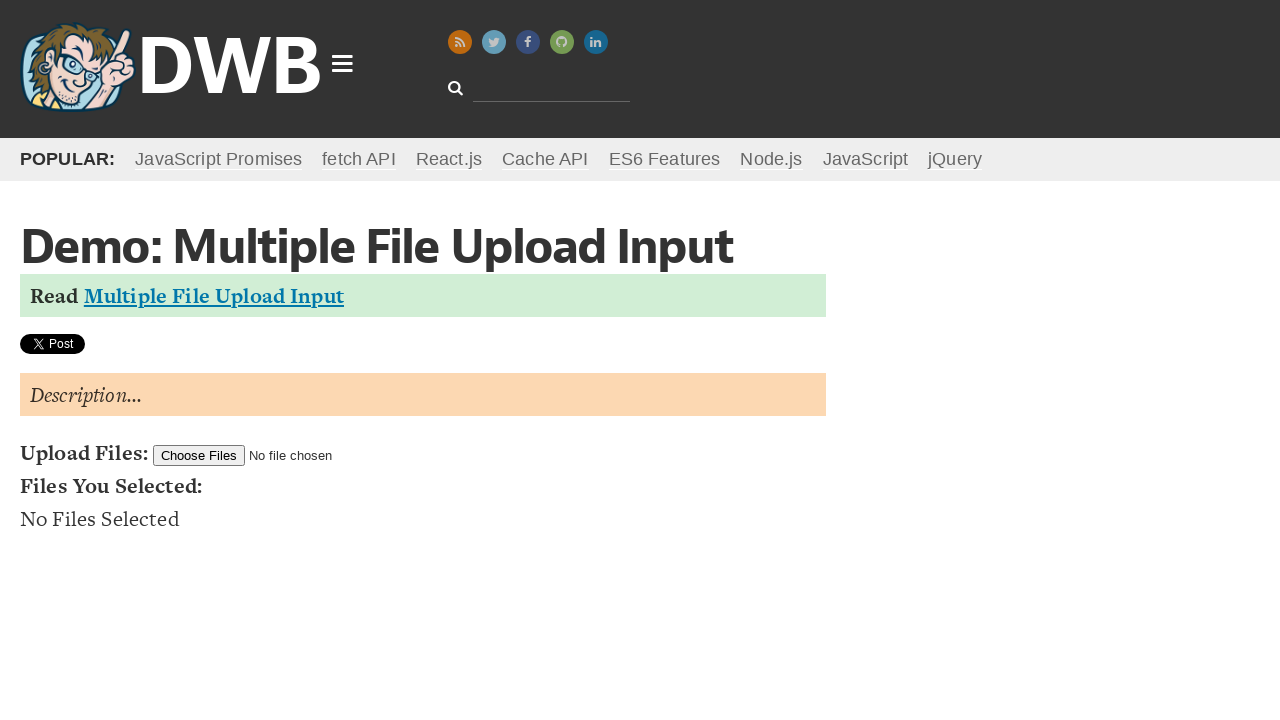

Uploaded demo file (demo.txt) with Playwright demo content
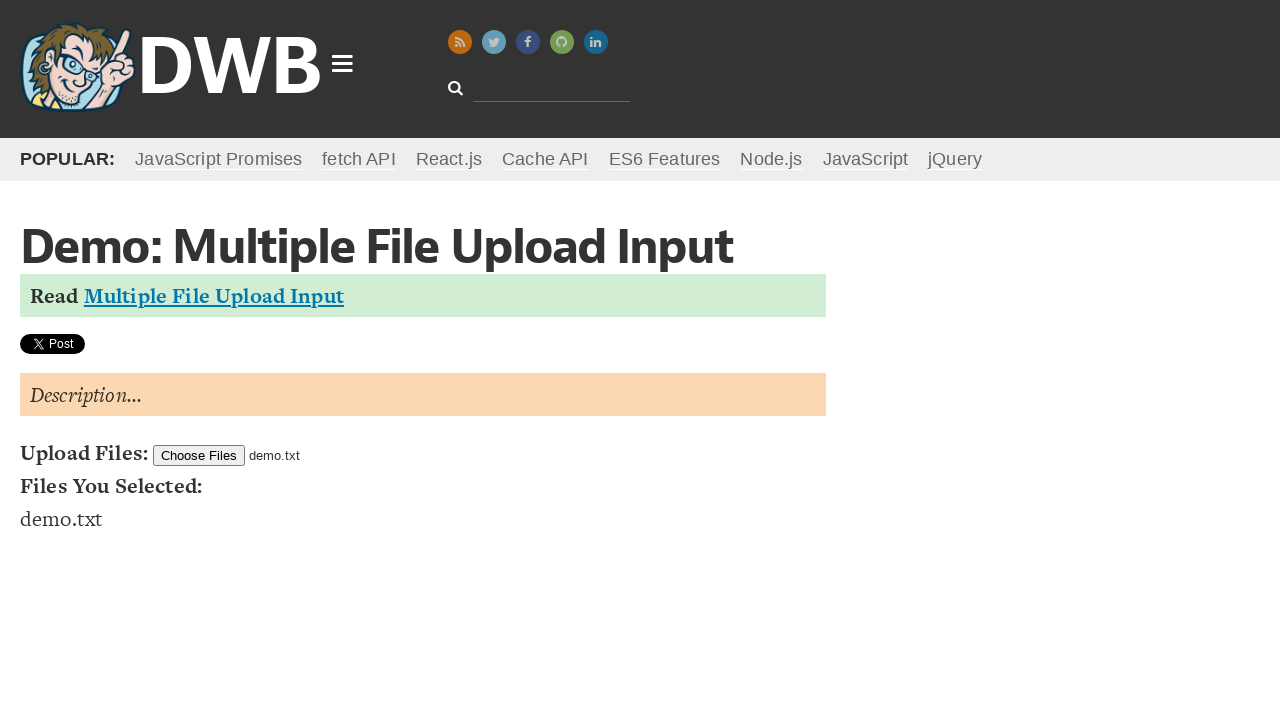

Waited 1 second to observe final file upload
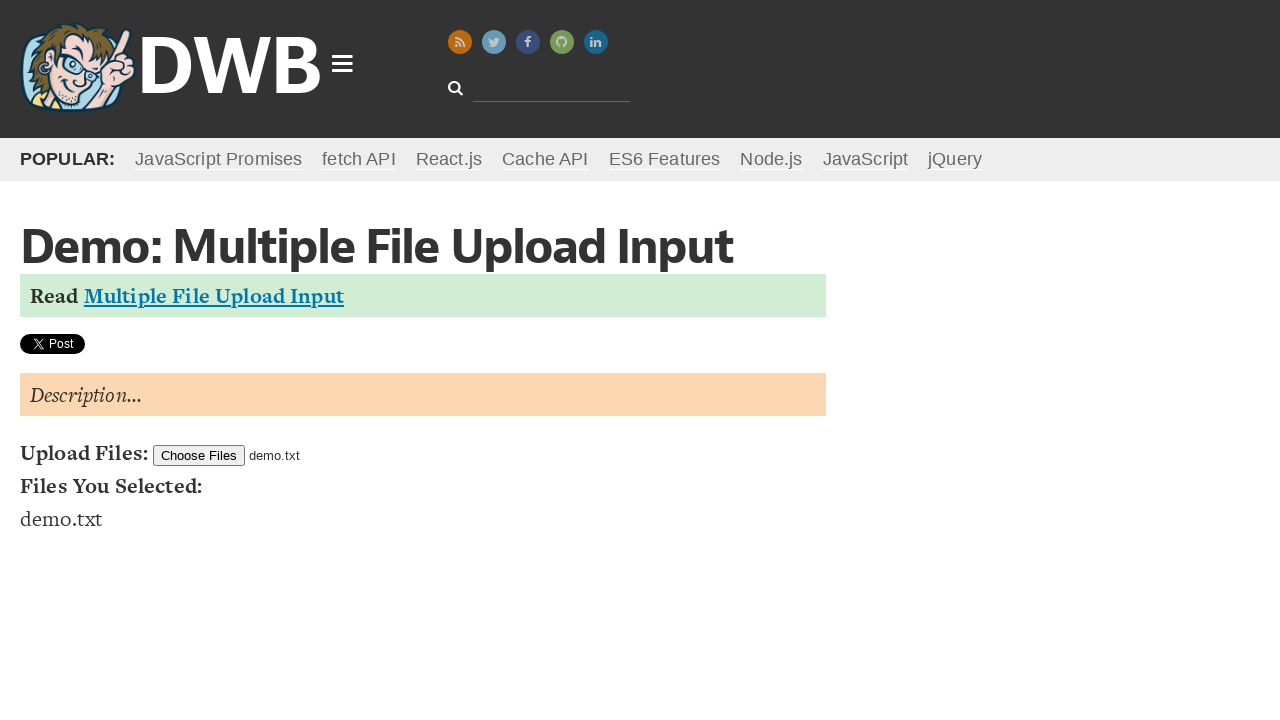

Cleared file selection after final upload
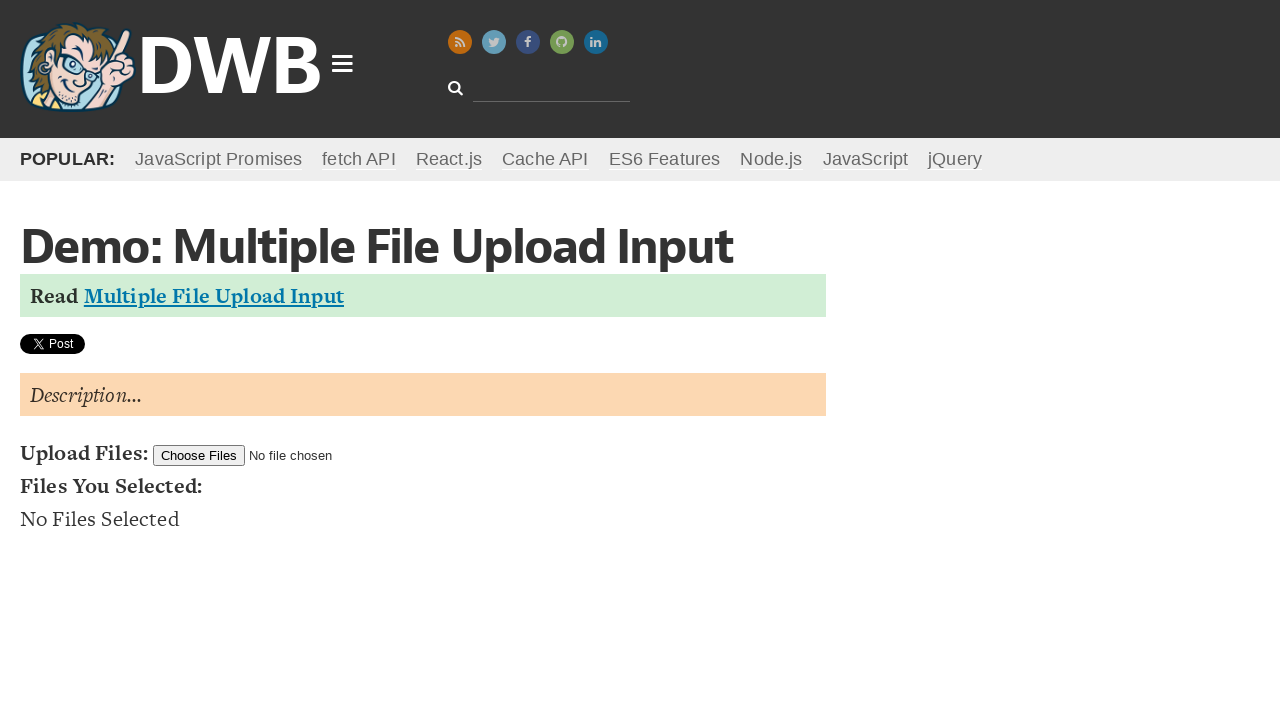

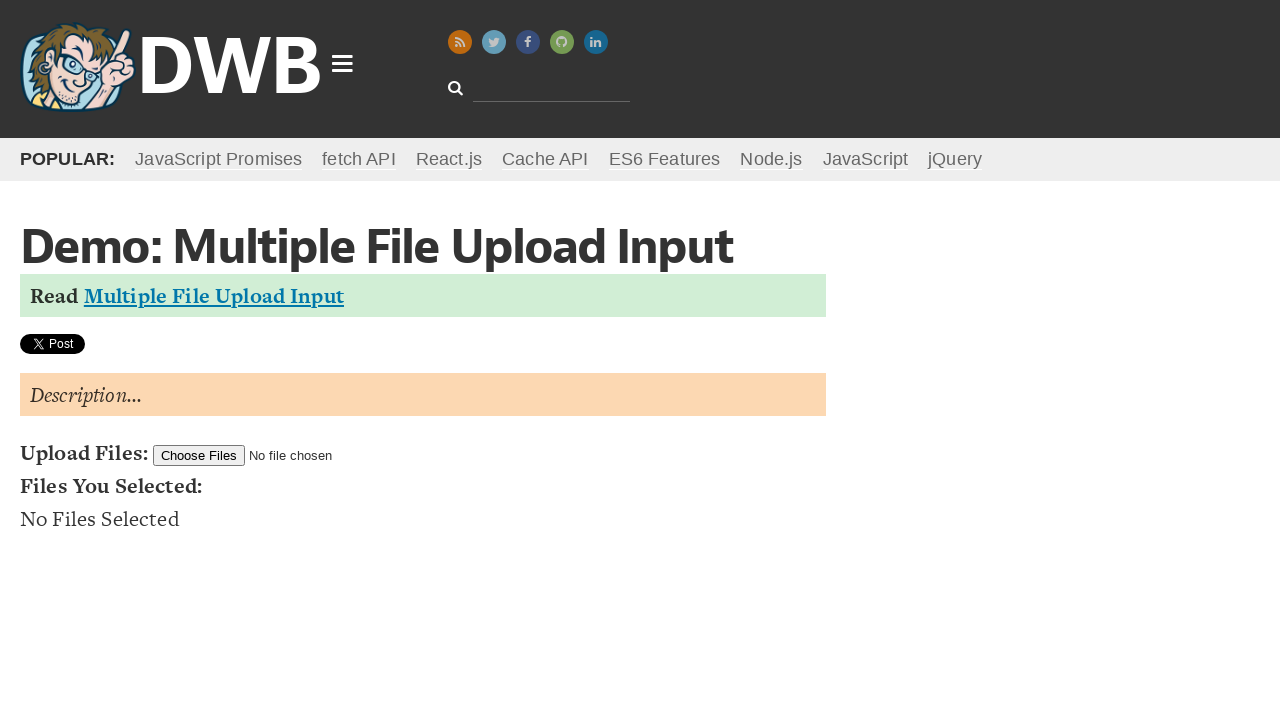